Demonstrates drag and drop by offset action, dragging an element to specific coordinates

Starting URL: https://crossbrowsertesting.github.io/drag-and-drop

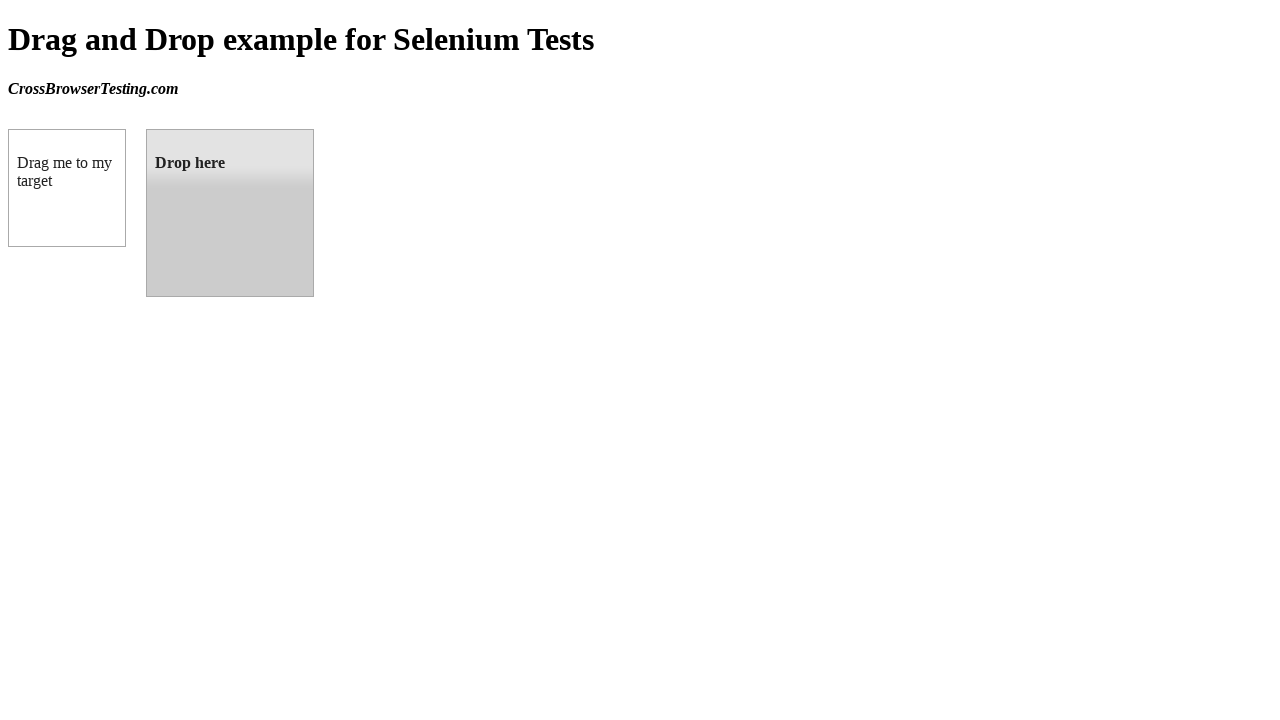

Located draggable source element
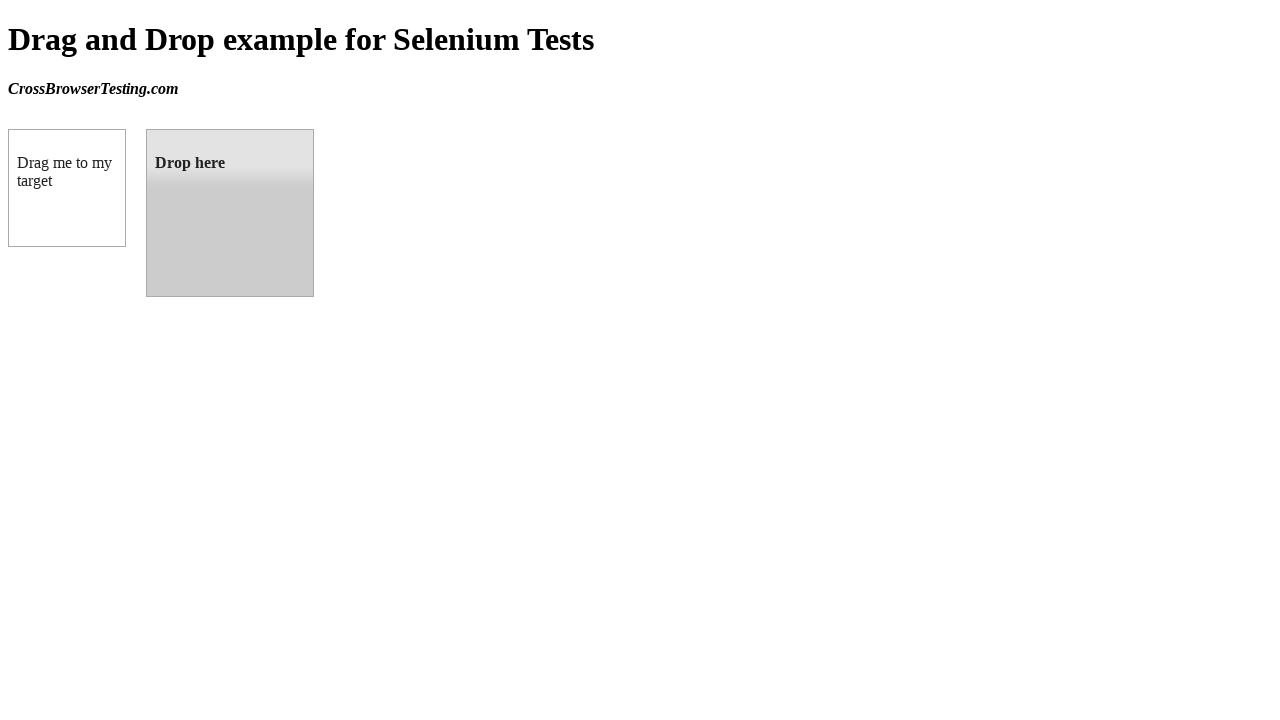

Located droppable target element
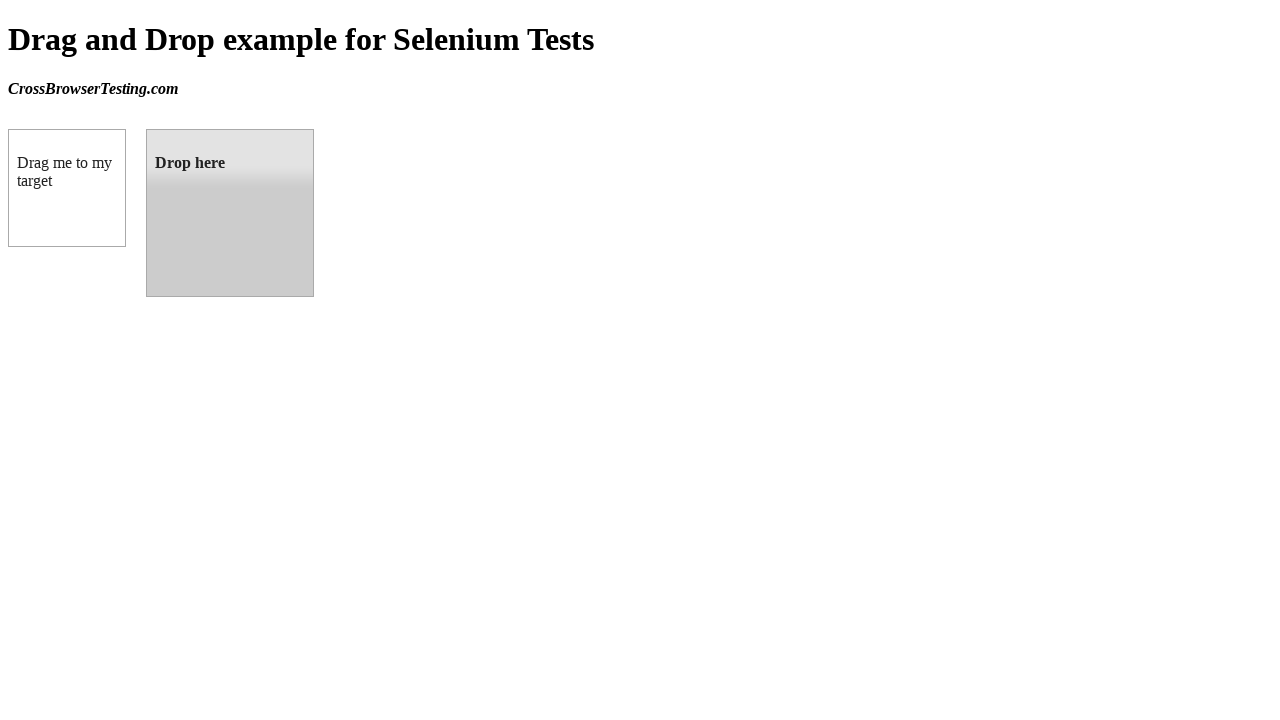

Retrieved bounding box of target element
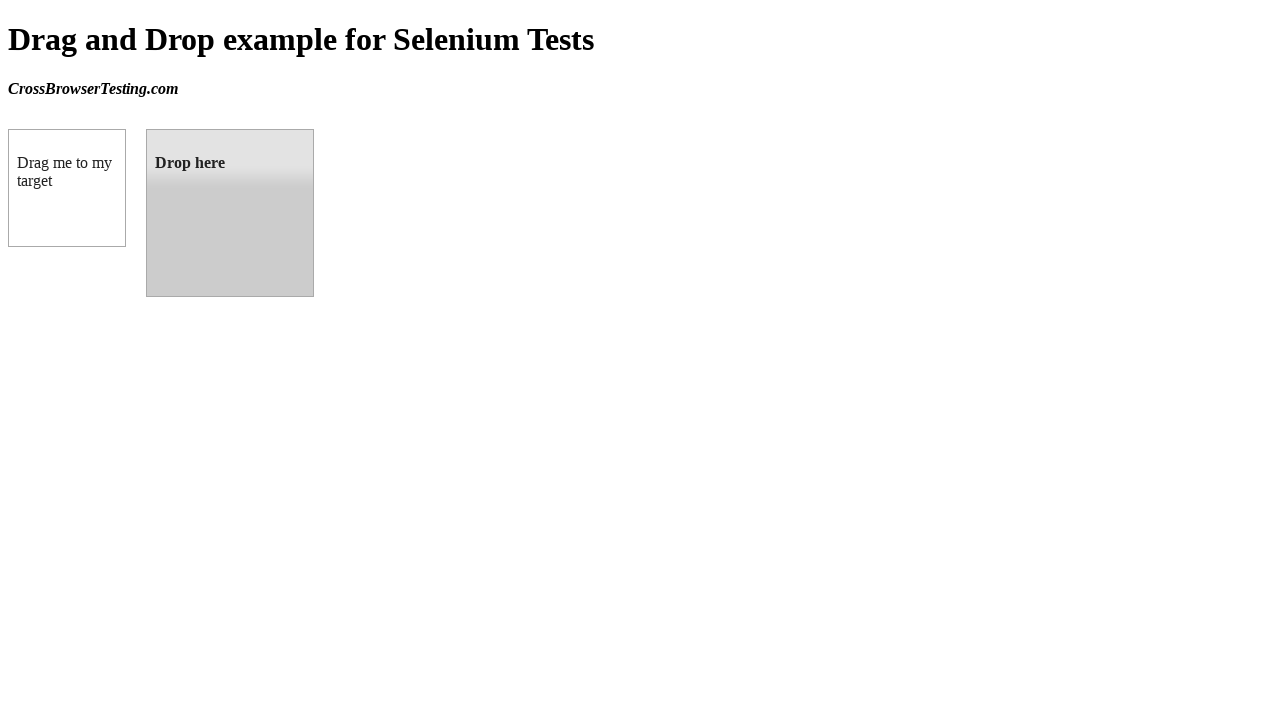

Dragged source element to target element at (230, 213)
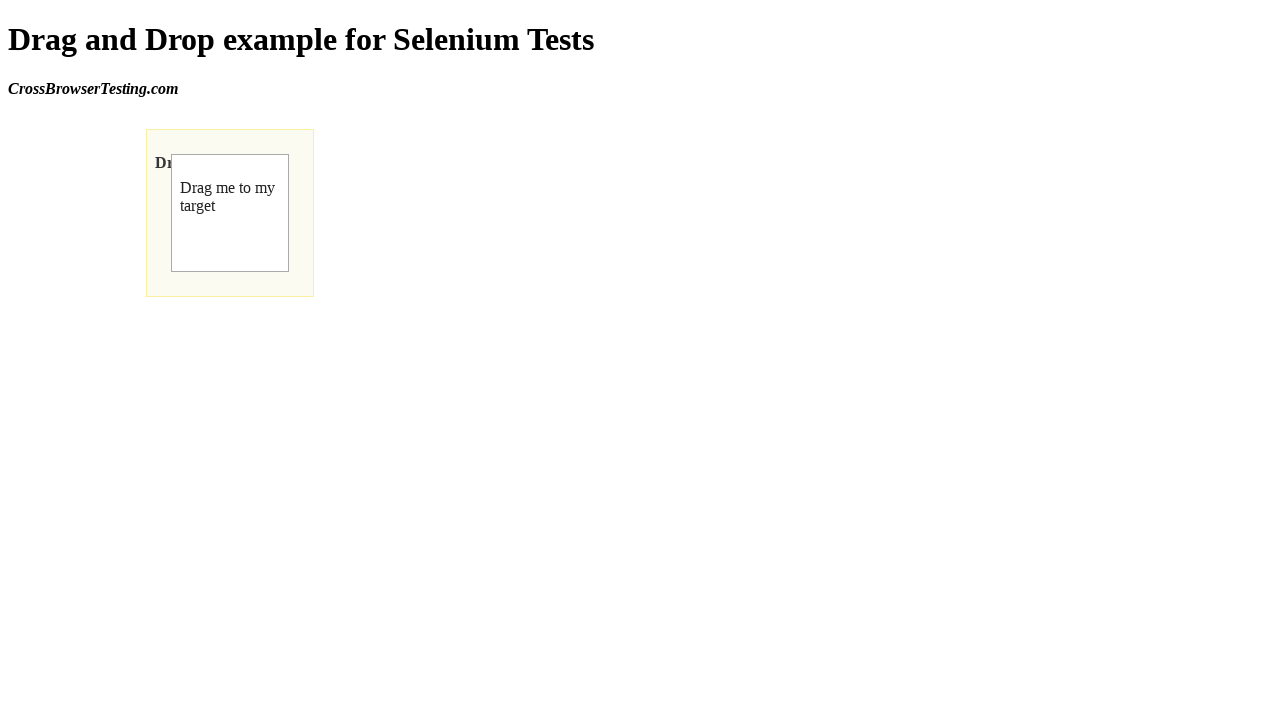

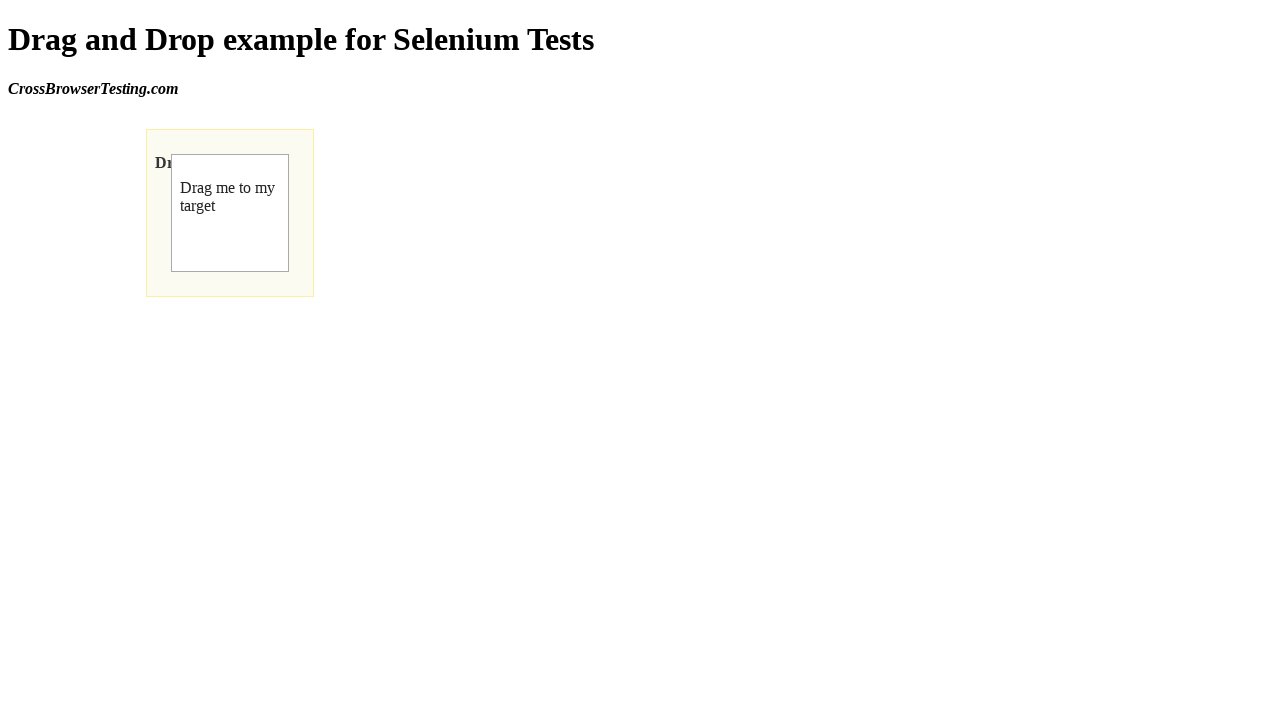